Navigates to the 99 Bottles of Beer website, clicks on the lyrics link in the navigation menu, and verifies the song lyrics are displayed

Starting URL: http://www.99-bottles-of-beer.net/

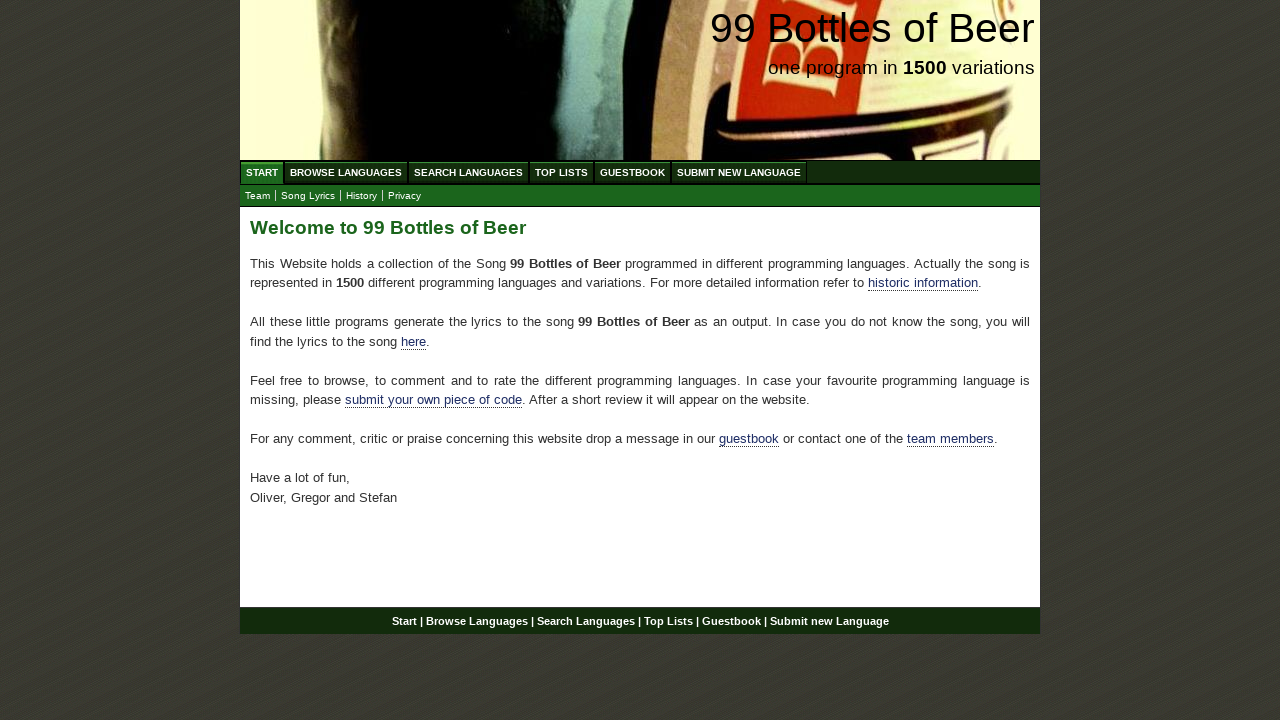

Navigated to 99 Bottles of Beer website
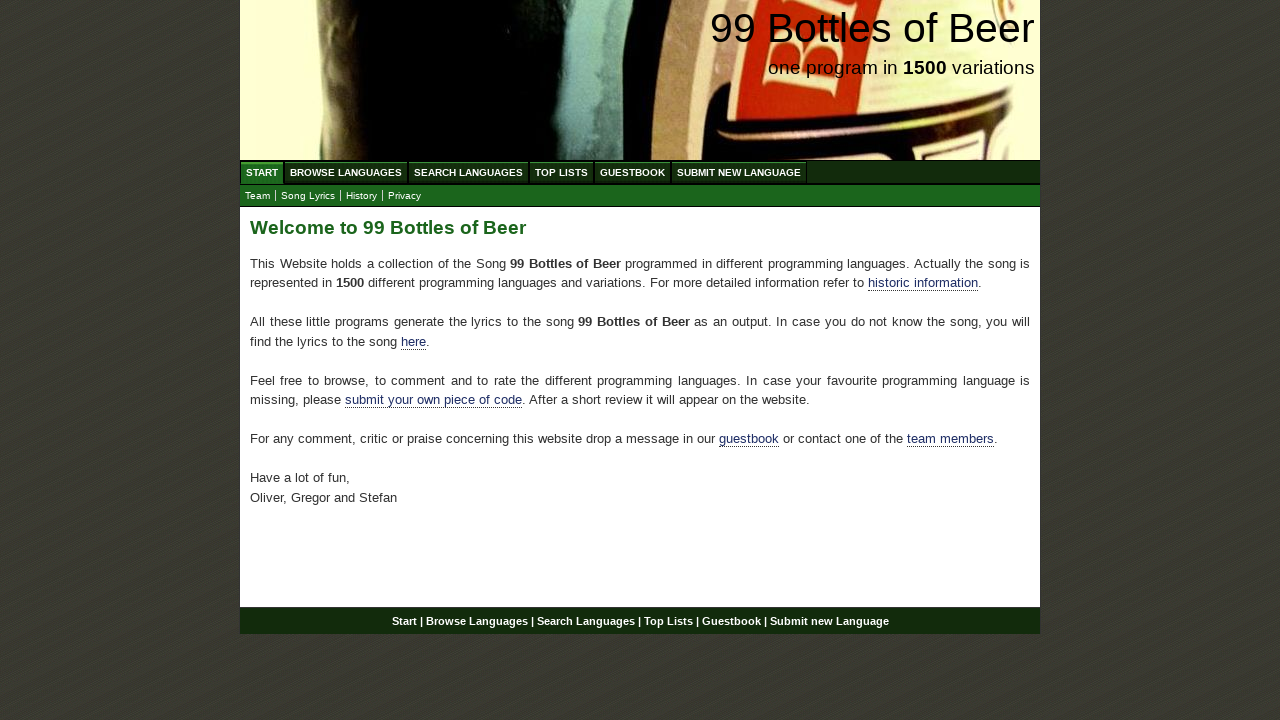

Clicked on lyrics link in navigation menu at (308, 196) on xpath=//body/div[@id='wrap']/div[@id='navigation']/ul[@id='submenu']/li/a[@href=
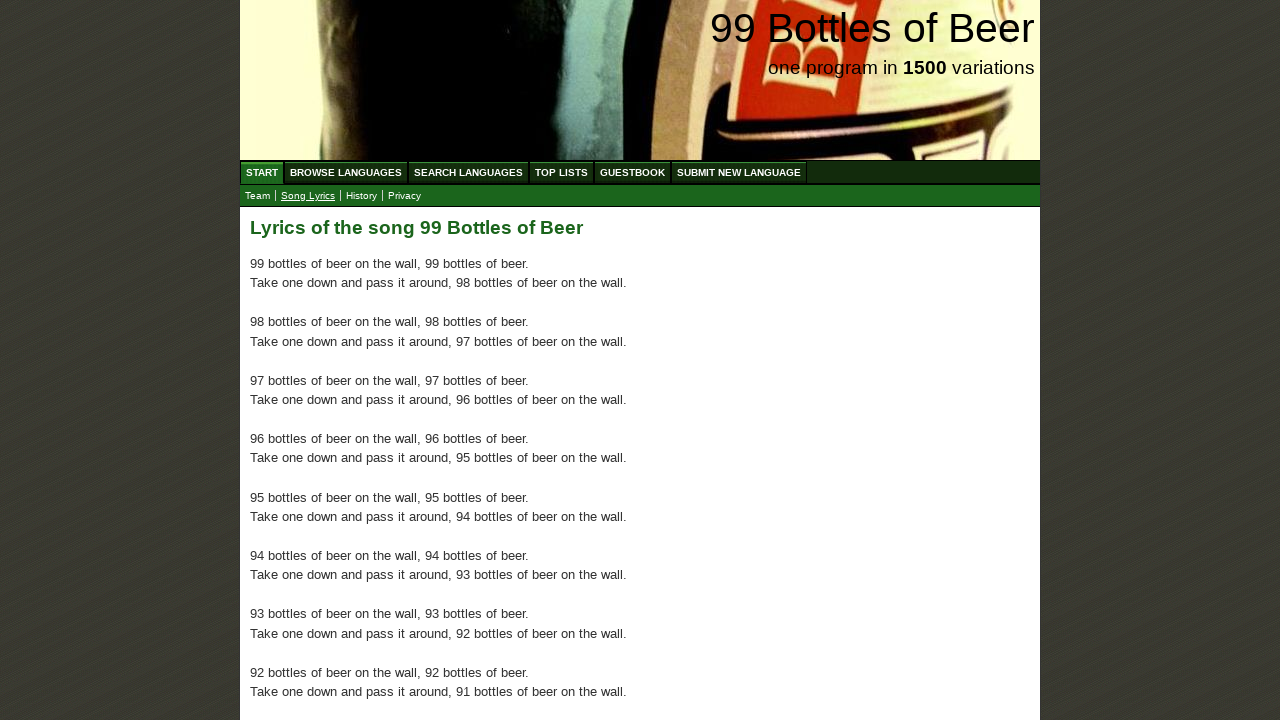

Song lyrics loaded and displayed on page
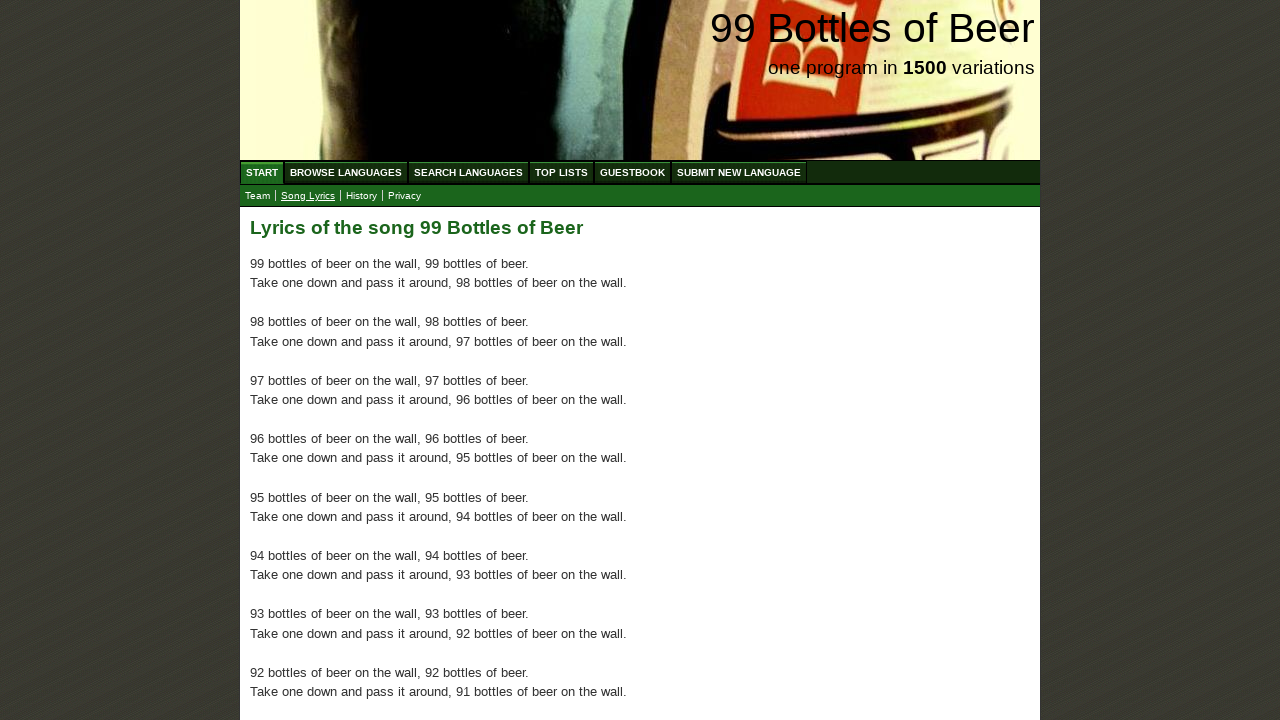

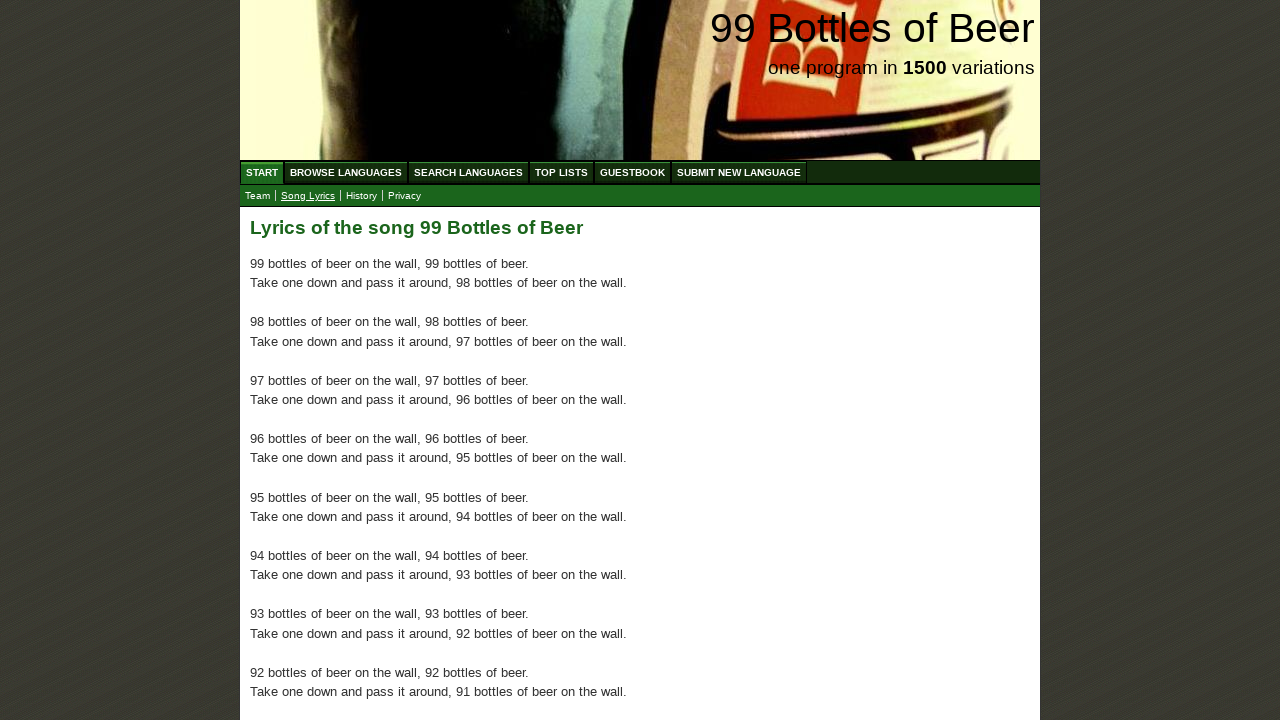